Tests form validation by filling only the name field and verifying that email and phone validation errors are shown

Starting URL: https://lm.skillbox.cc/qa_tester/module02/homework1/

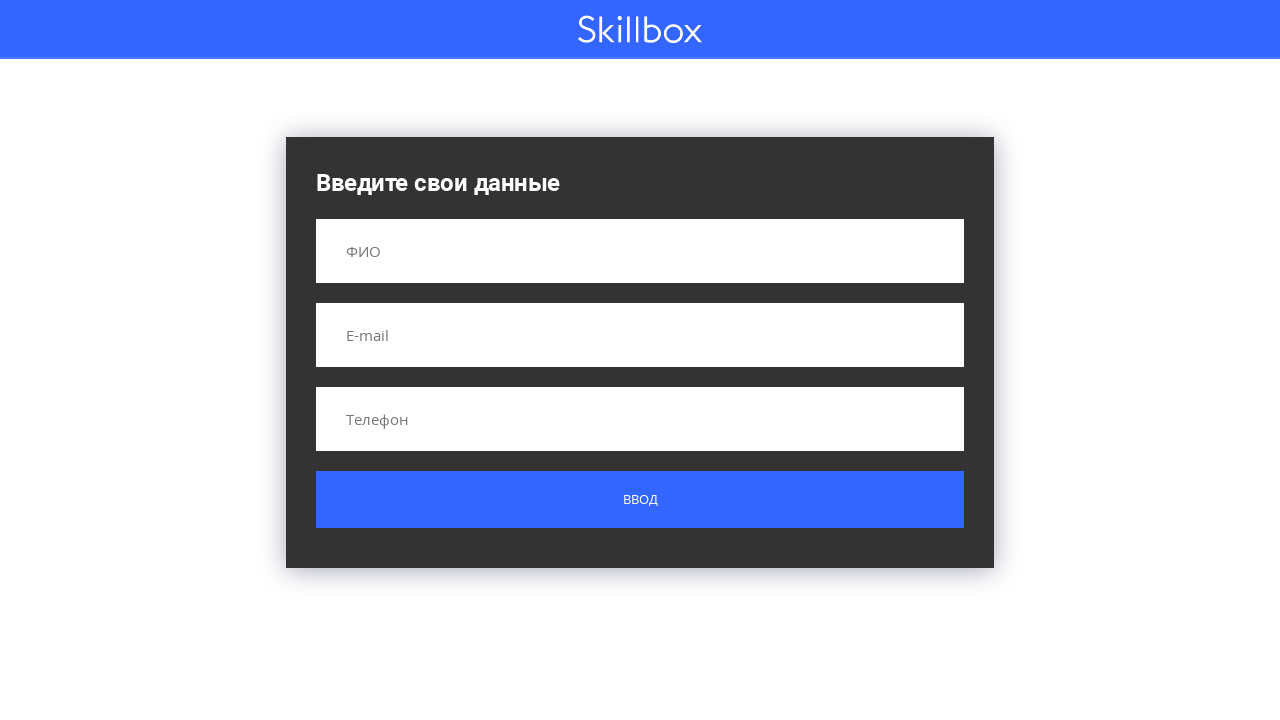

Navigated to form validation test page
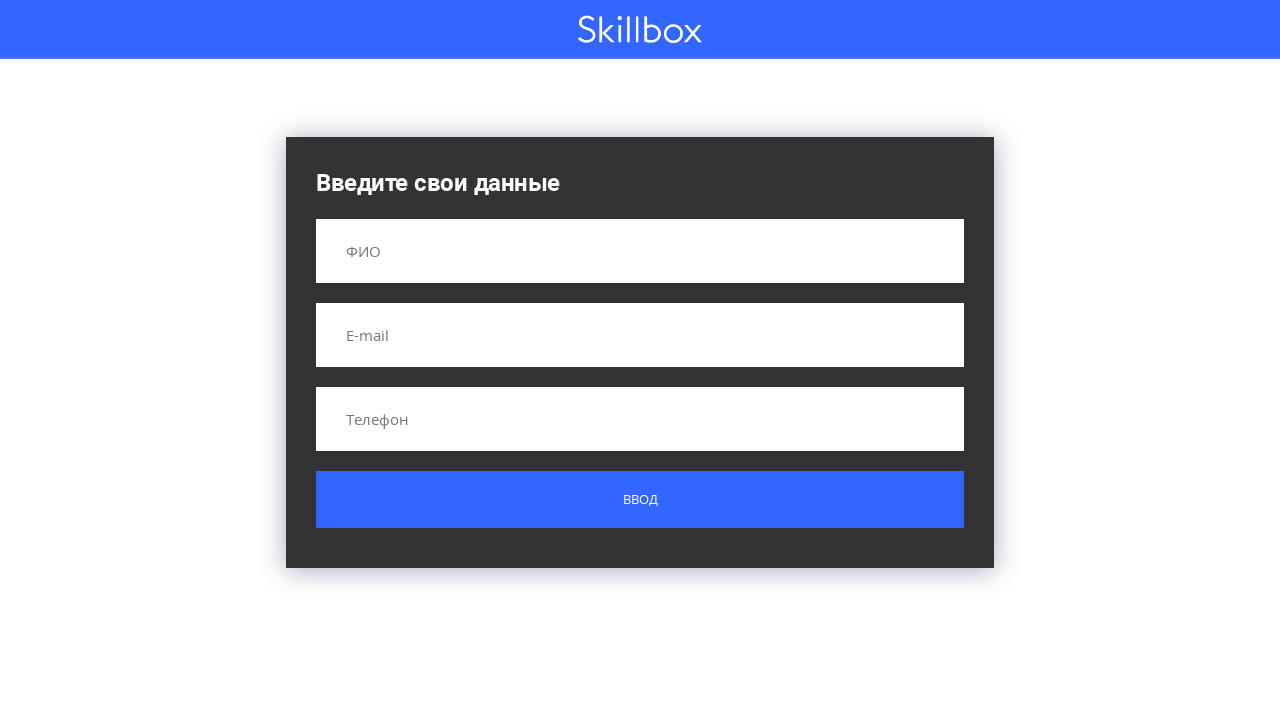

Filled name field with 'Михайлов Петр Сергеевич' on input[name='name']
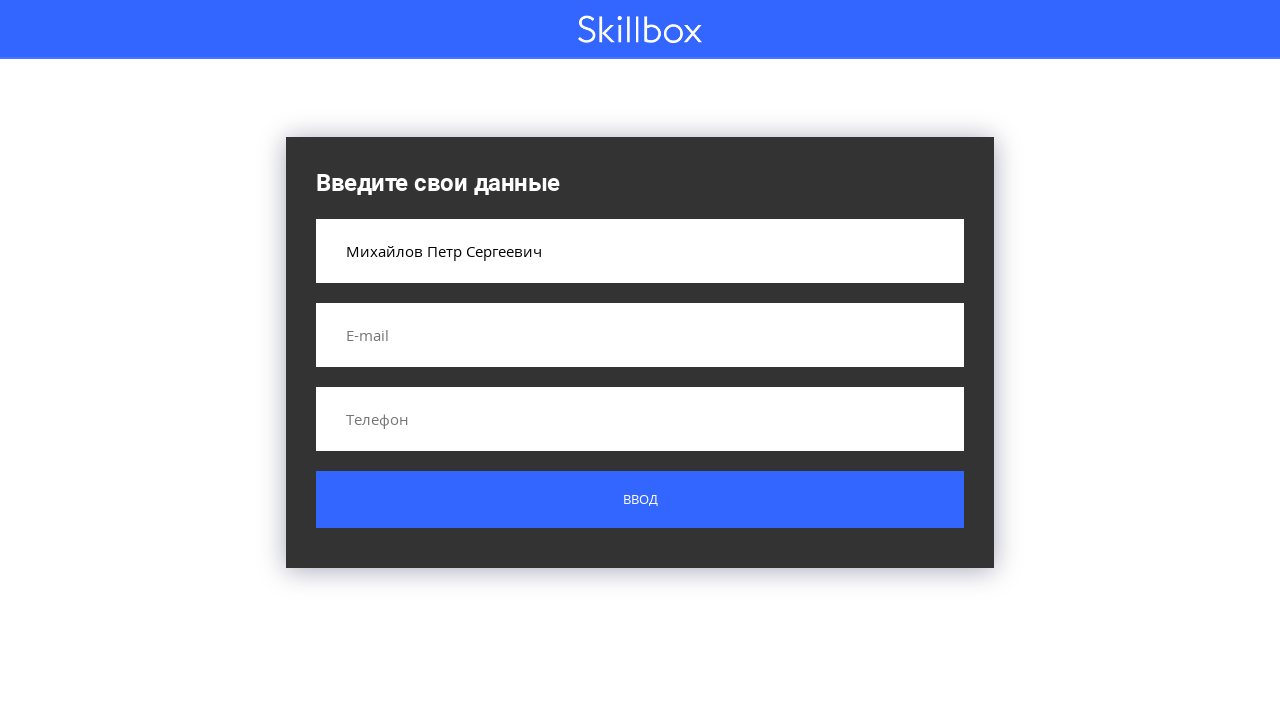

Clicked submit button without filling email and phone fields at (640, 500) on .custom-form__button
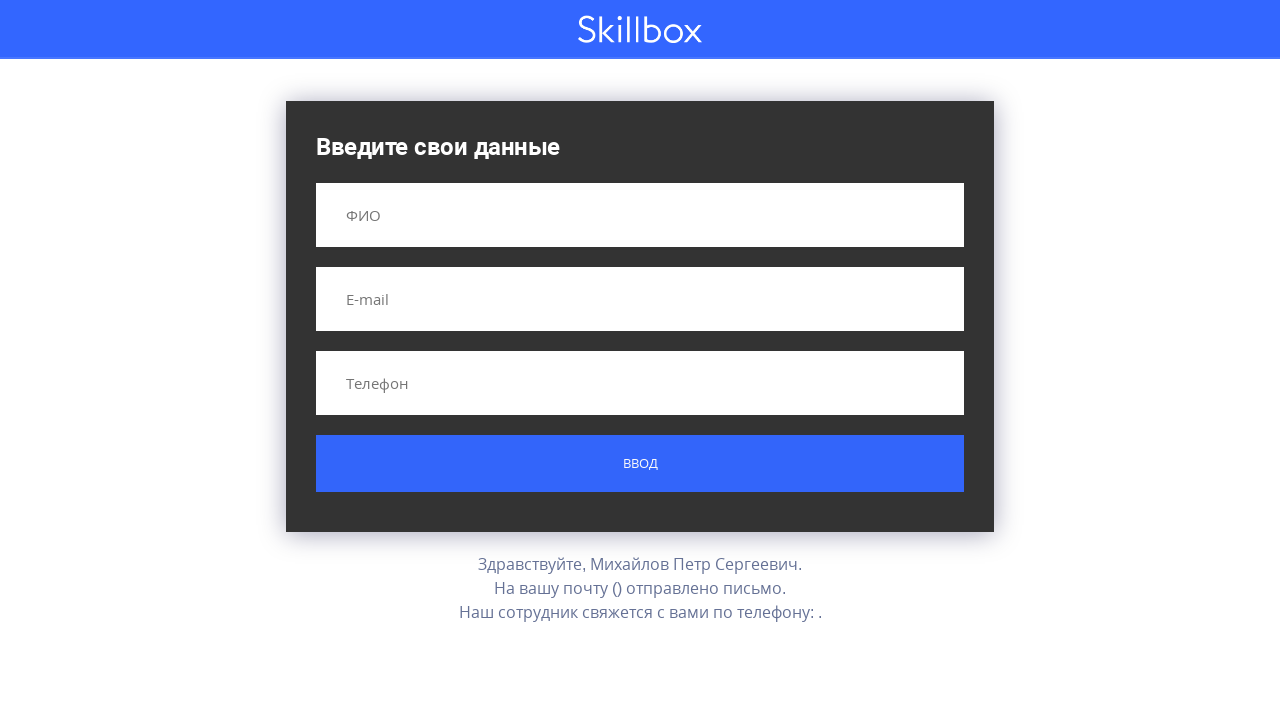

Validation error message appeared, confirming email and phone validation errors are shown
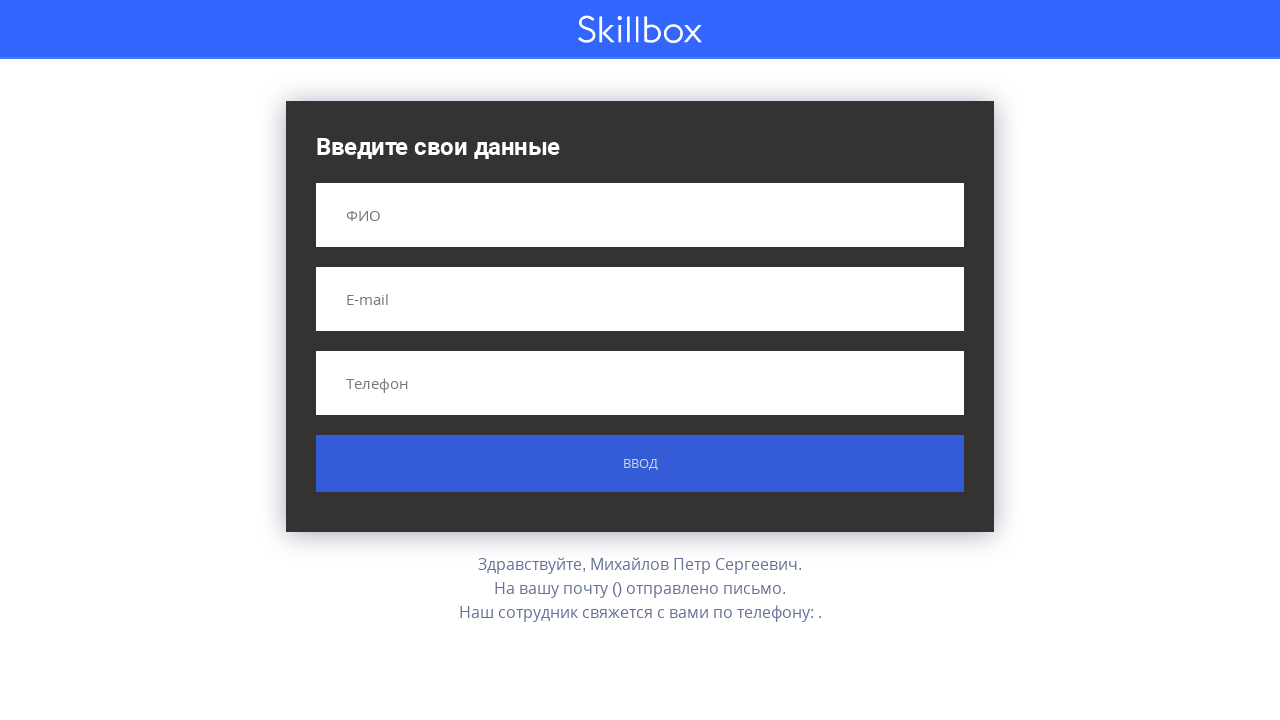

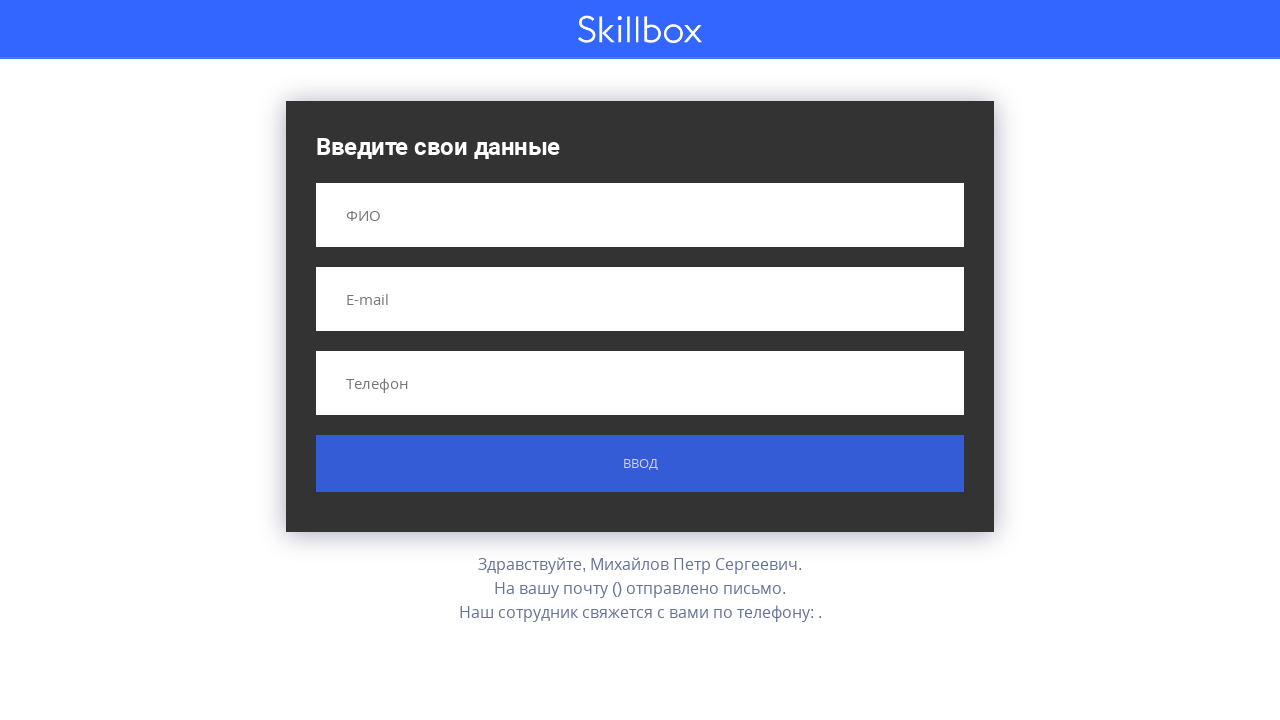